Tests drag and drop using click-and-hold method by clicking, holding, moving to target, and releasing

Starting URL: https://jqueryui.com/

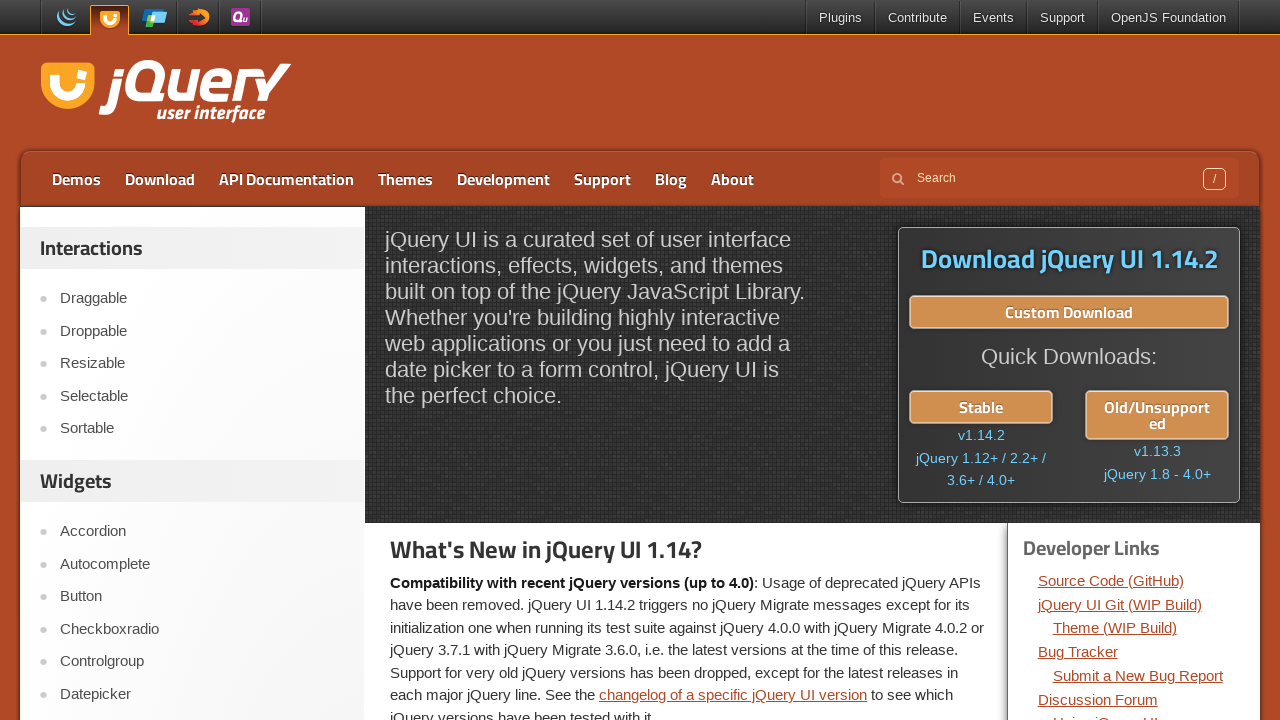

Clicked on the Droppable link at (202, 331) on a:text('Droppable')
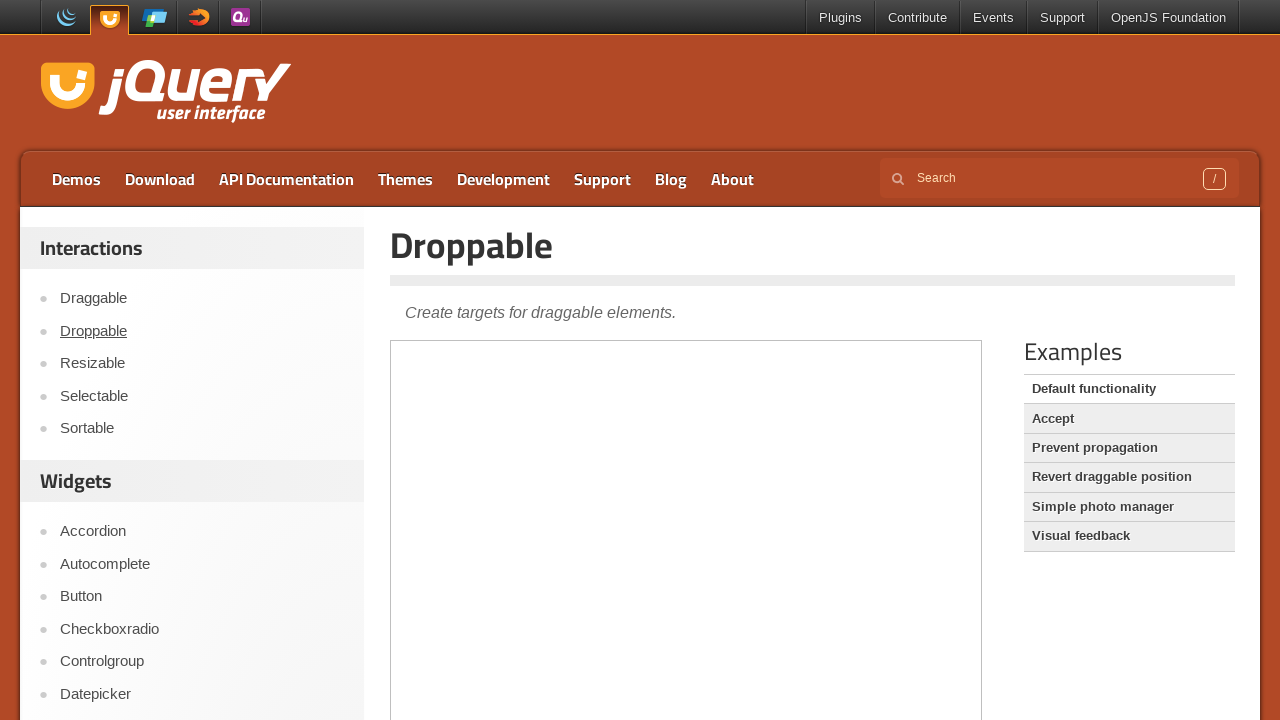

Located the demo iframe
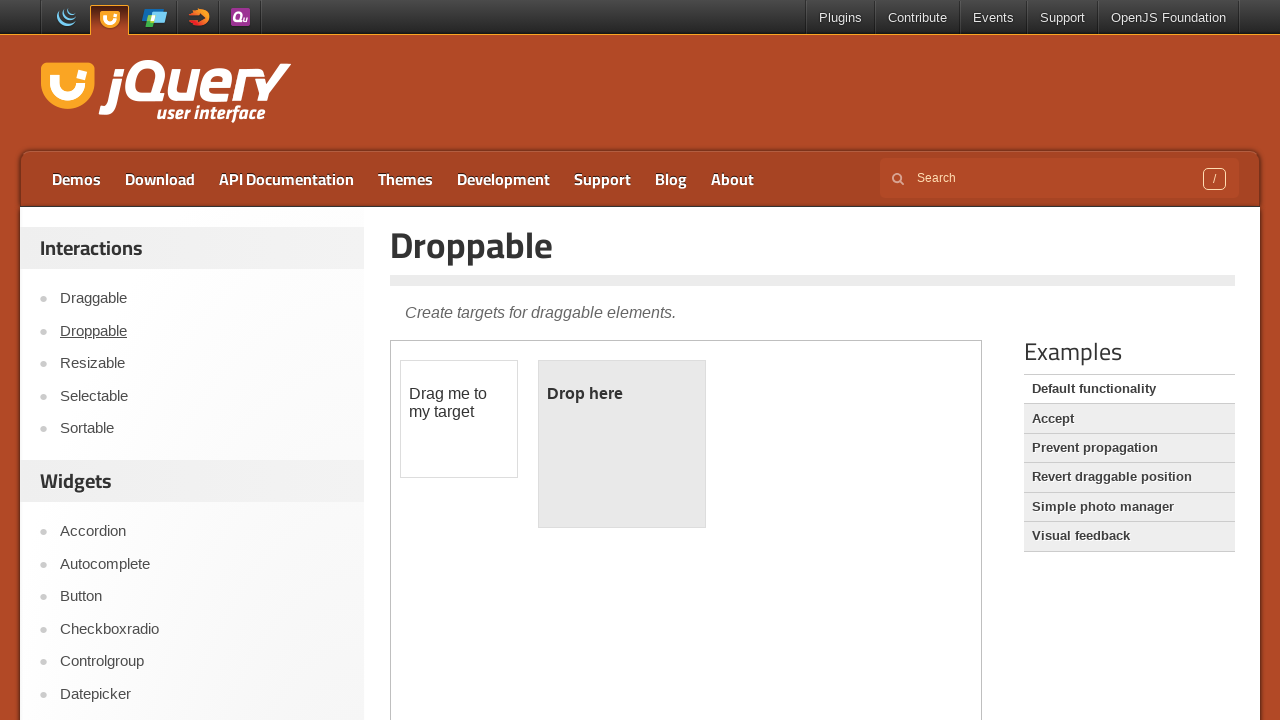

Located the draggable element
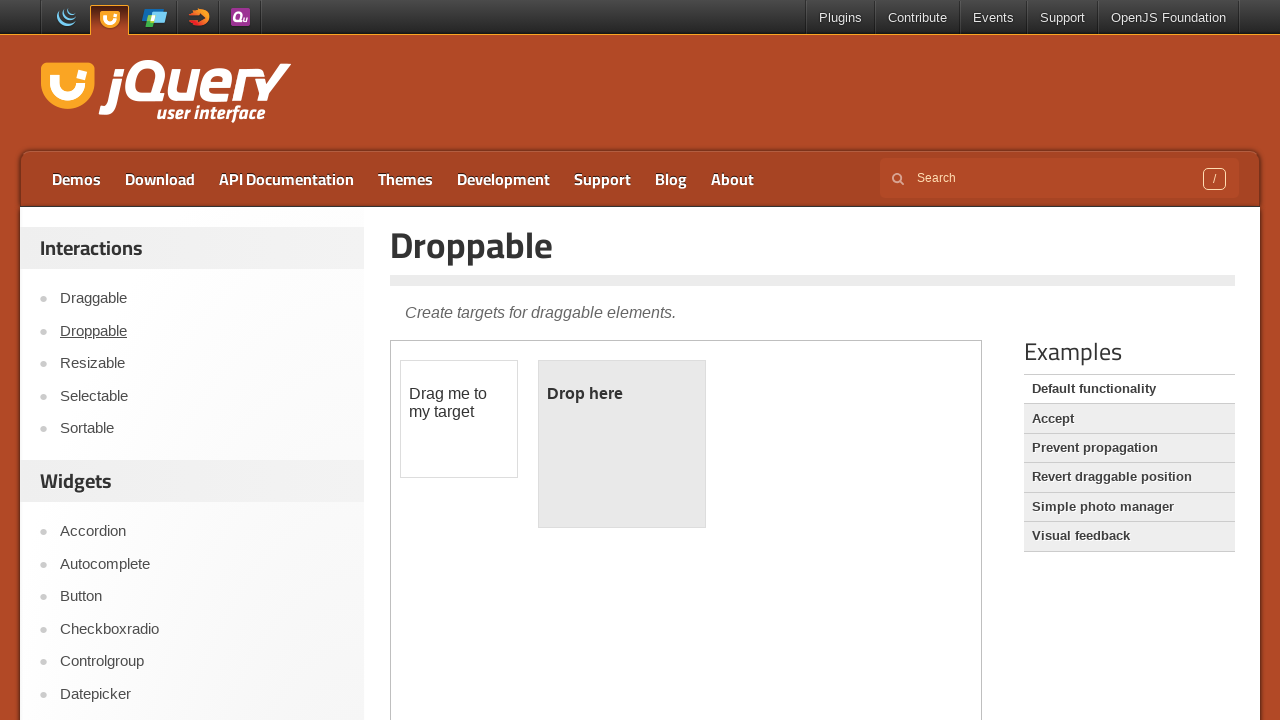

Located the droppable element
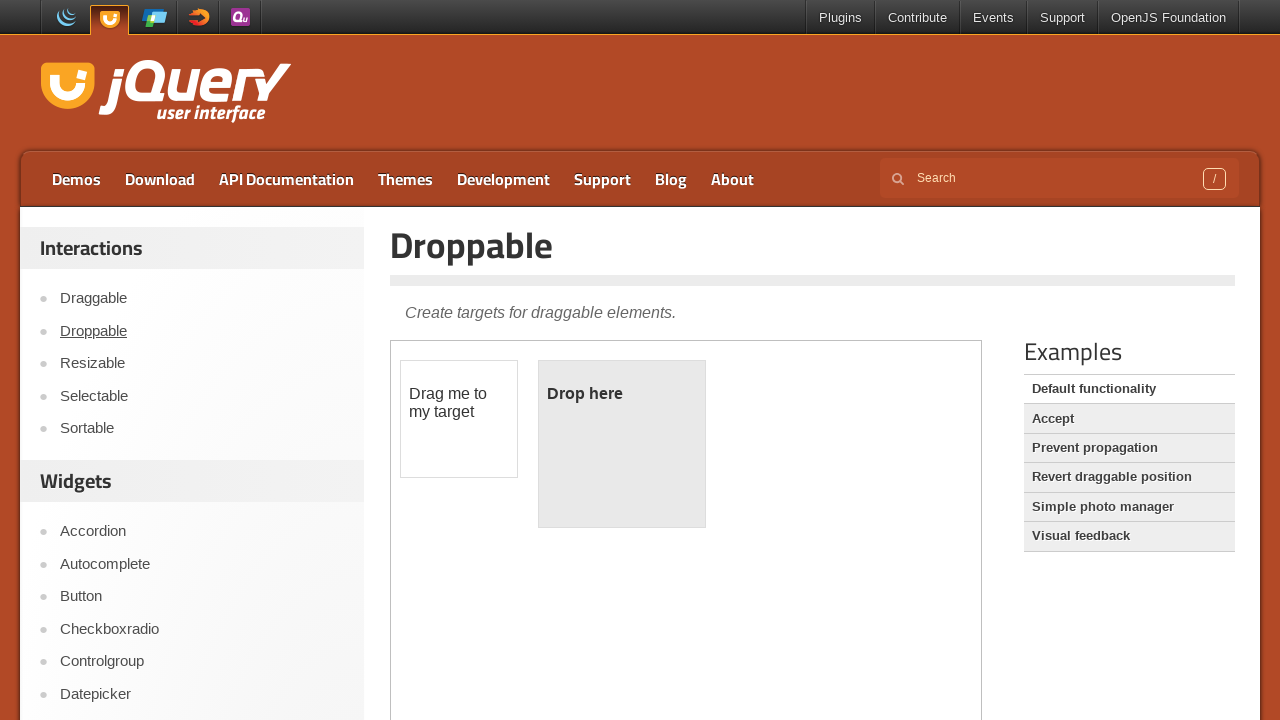

Hovered over the draggable element at (459, 419) on .demo-frame >> internal:control=enter-frame >> #draggable
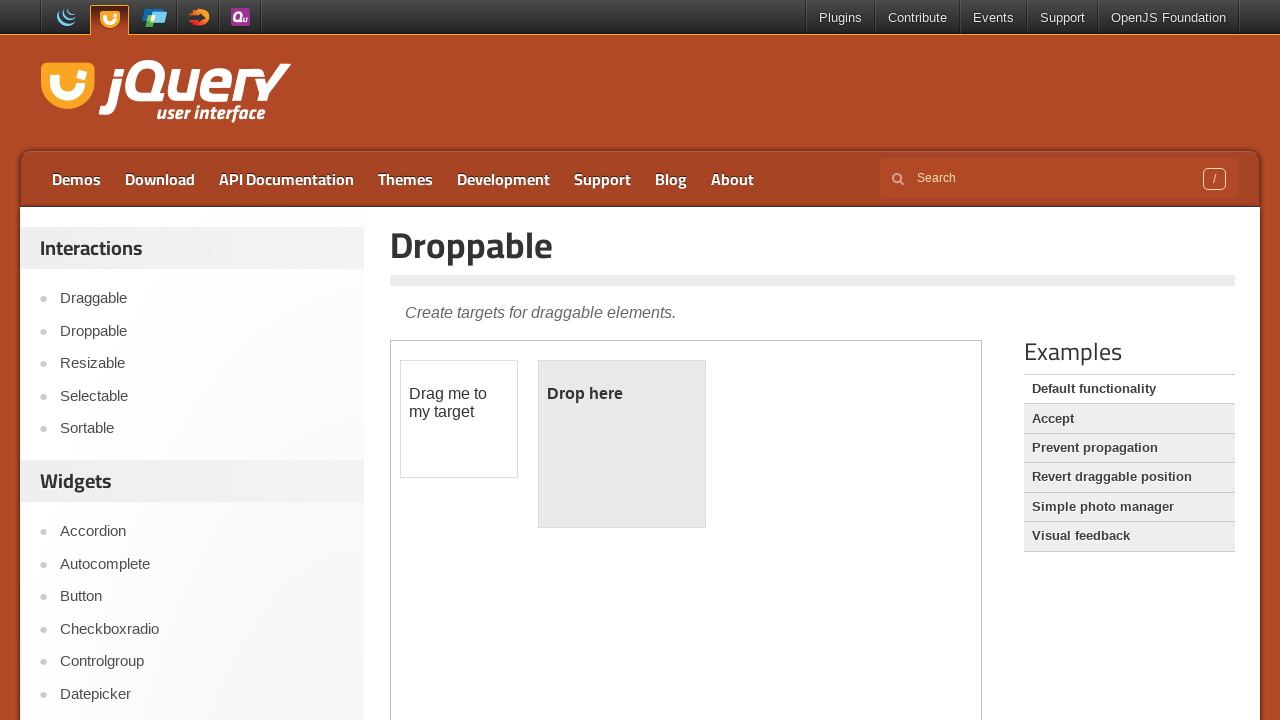

Pressed down mouse button on draggable element at (459, 419)
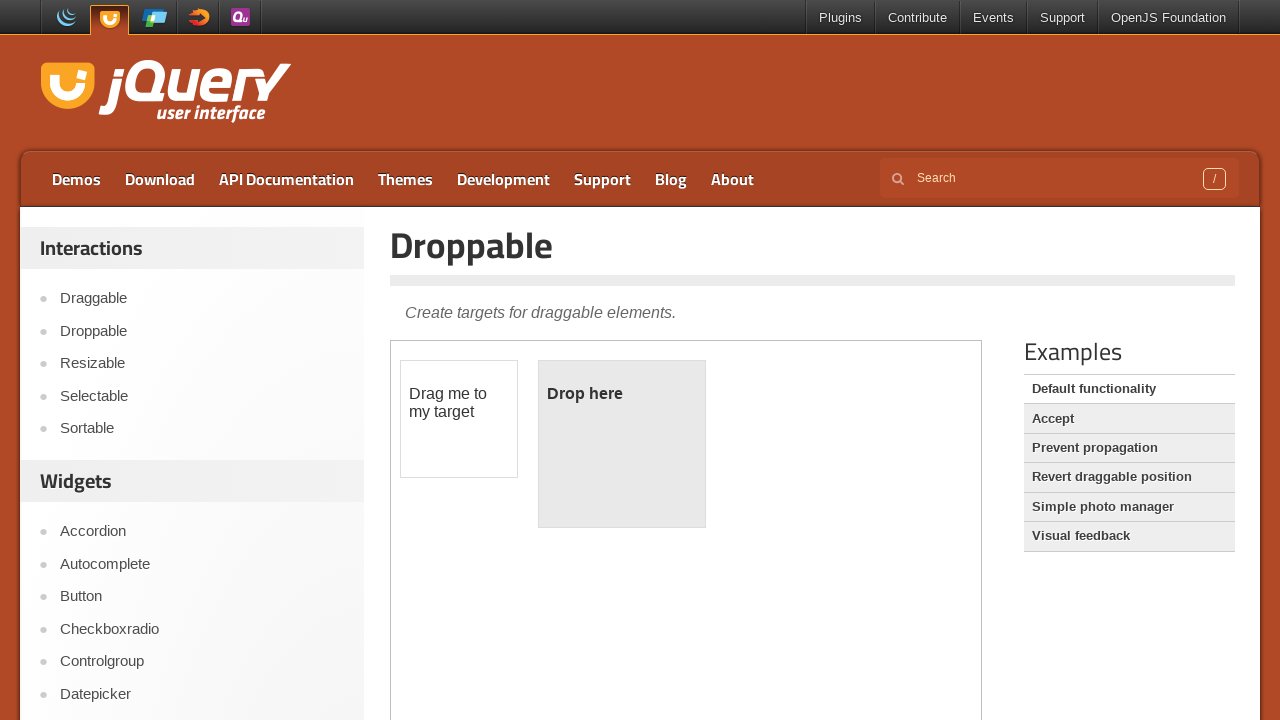

Moved mouse to droppable element while holding button down at (622, 444) on .demo-frame >> internal:control=enter-frame >> #droppable
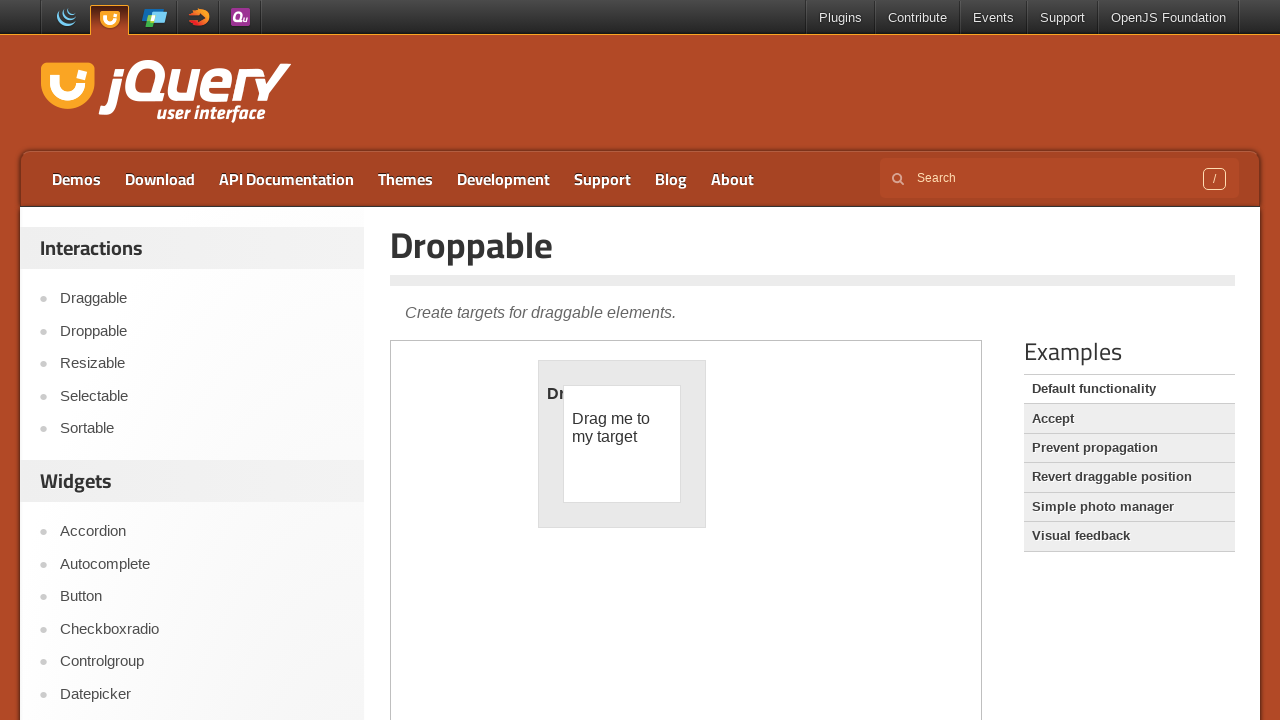

Released mouse button to complete drag and drop at (622, 444)
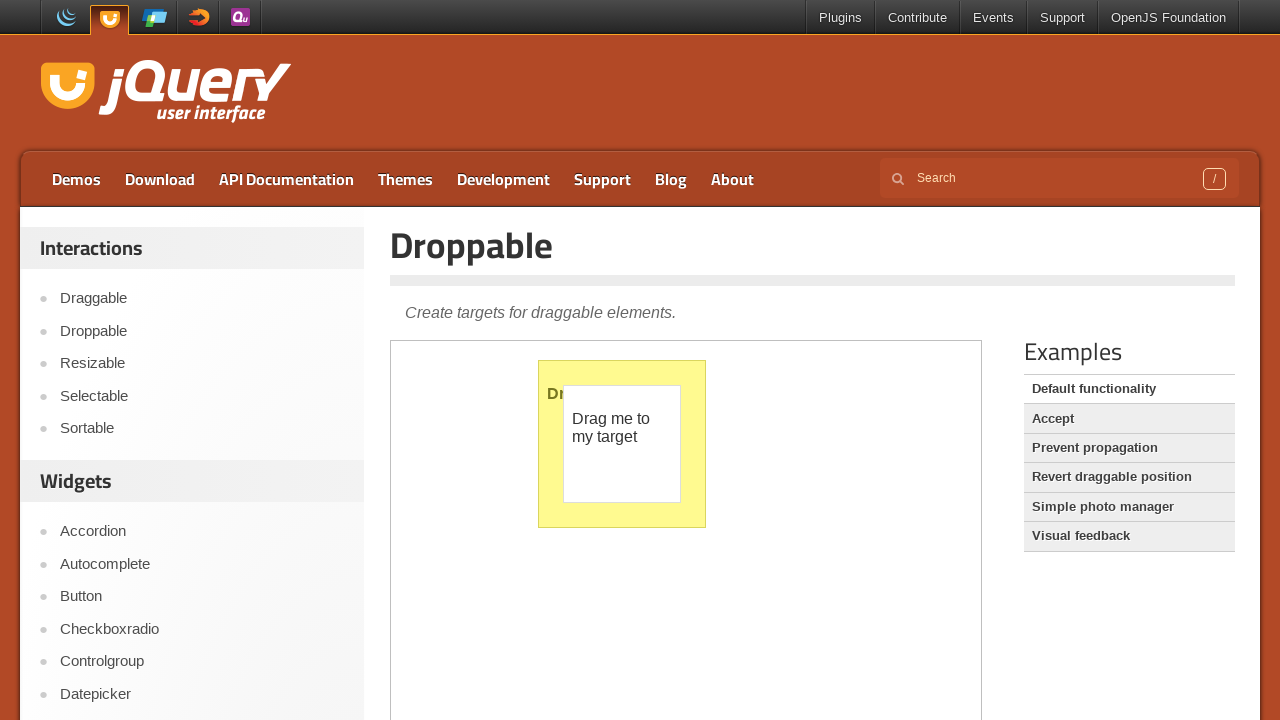

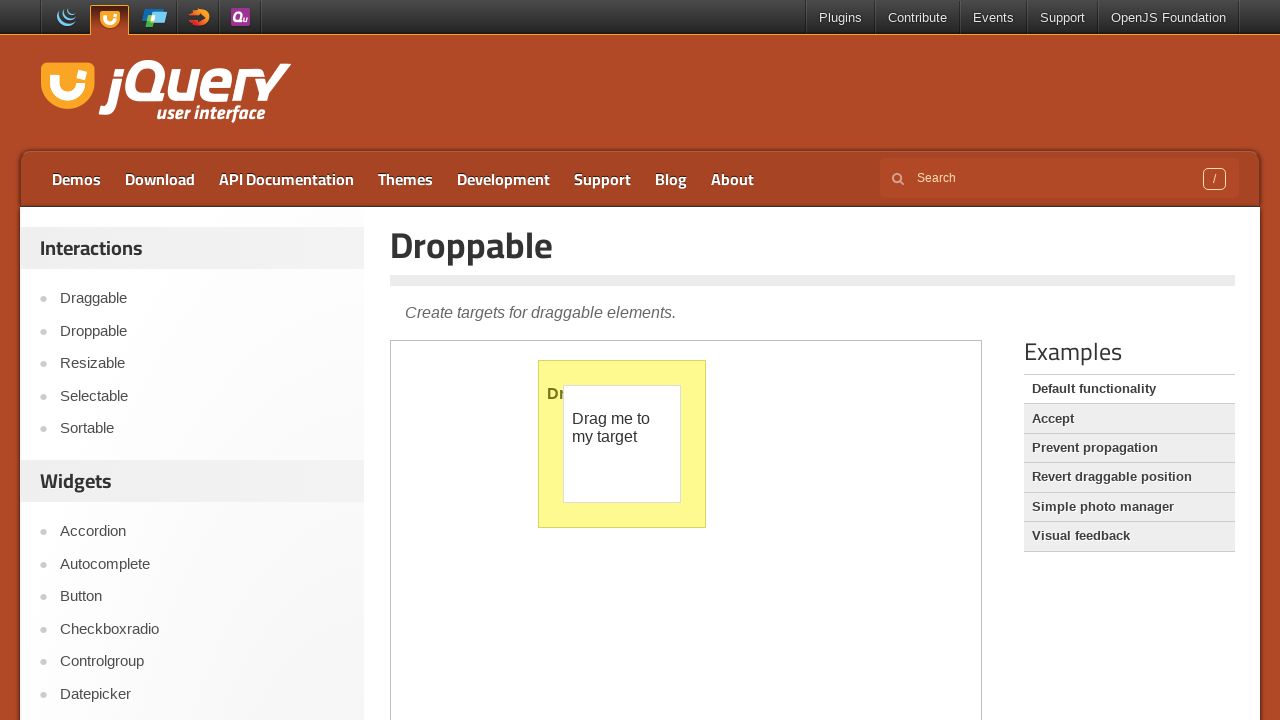